Extracts the star rating value from CSS pseudo-element, enters it in a text box, and clicks the check rating button to validate

Starting URL: https://play1.automationcamp.ir/advanced.html

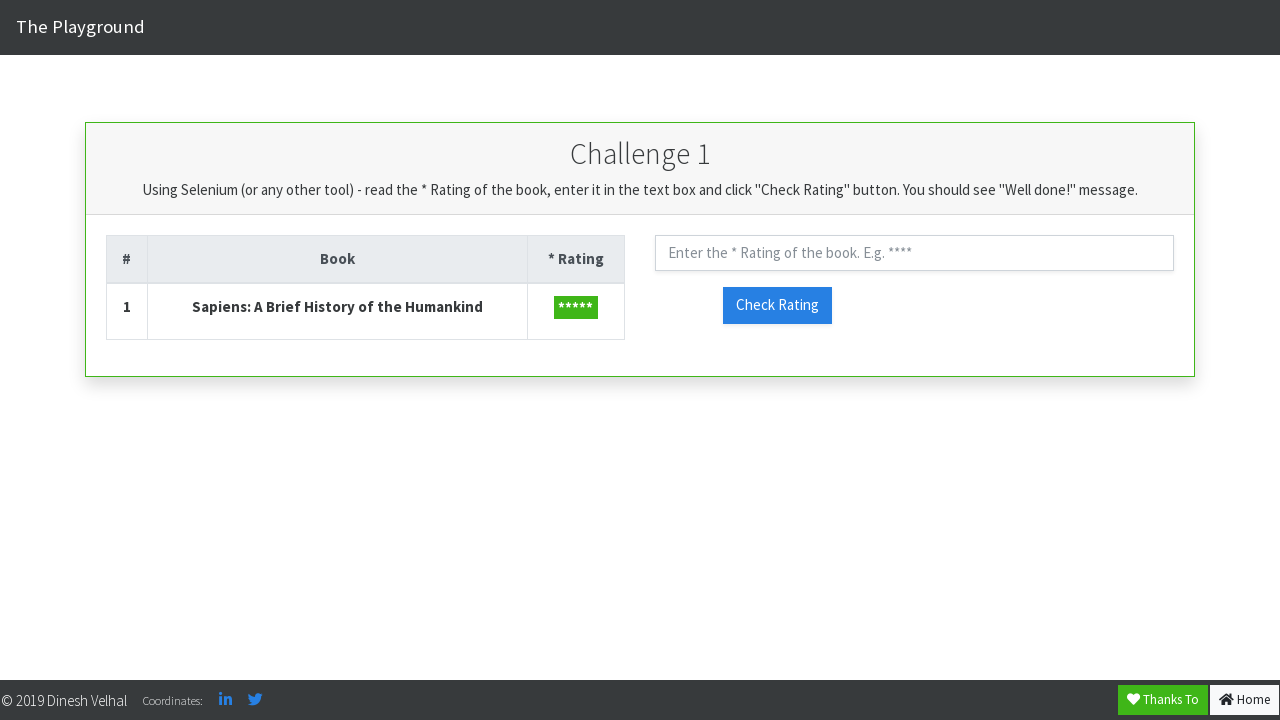

Navigated to advanced.html test page
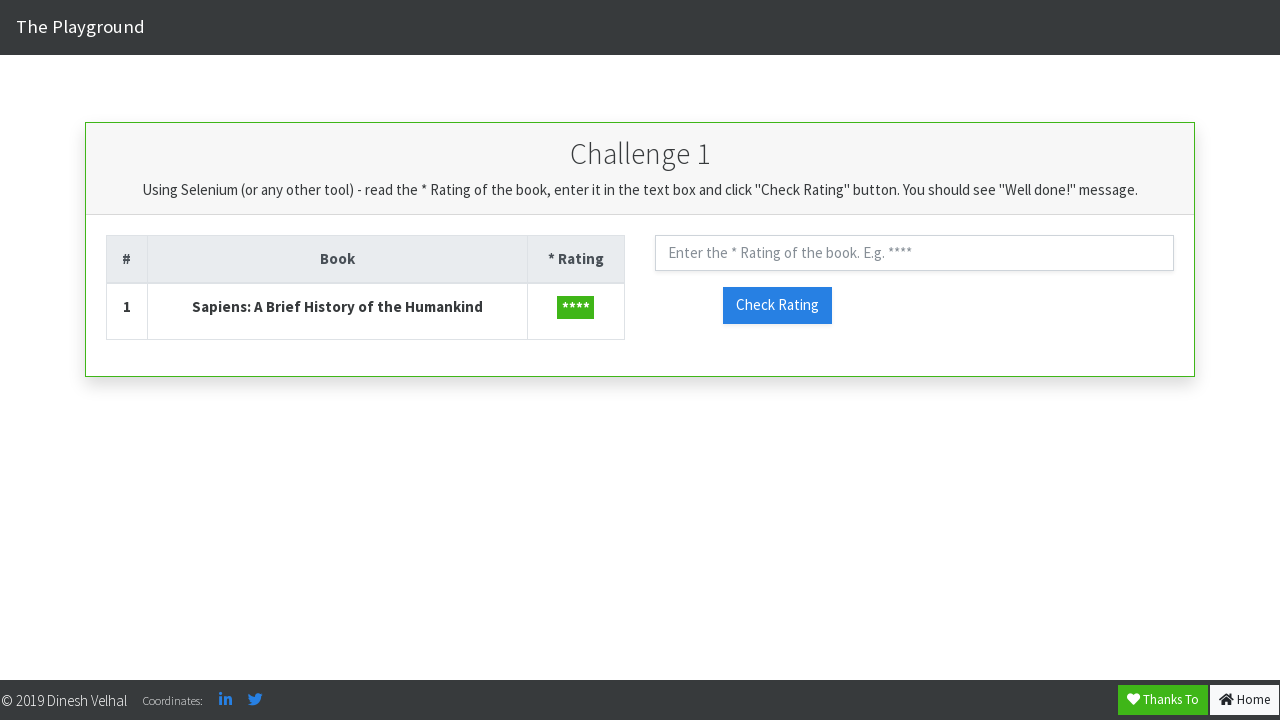

Extracted star rating value from CSS pseudo-element
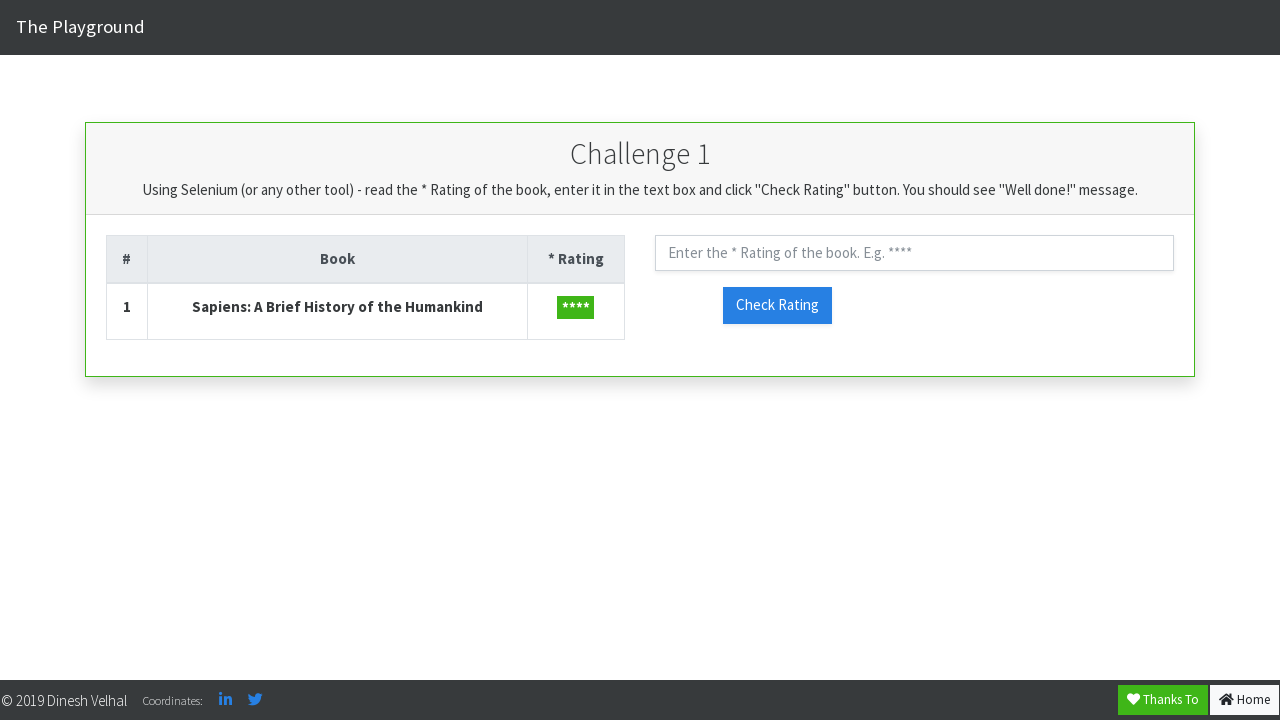

Processed rating value: ****
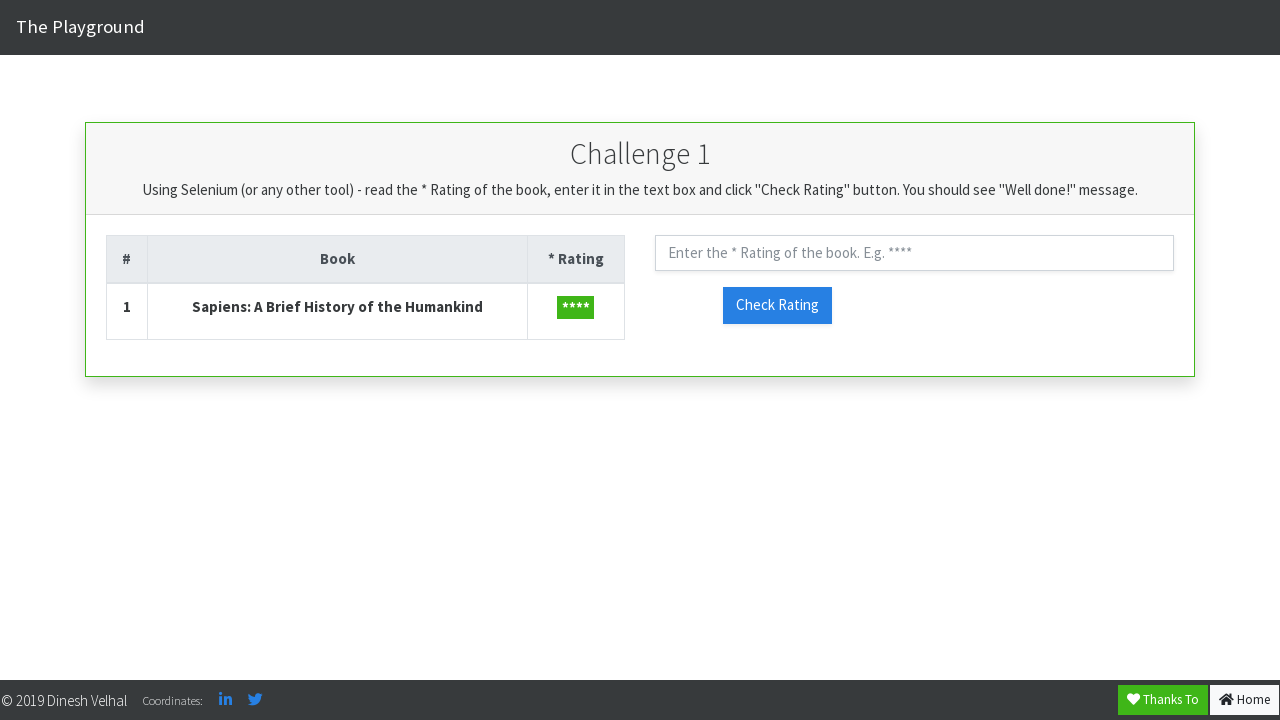

Entered rating '****' in text box on #txt_rating
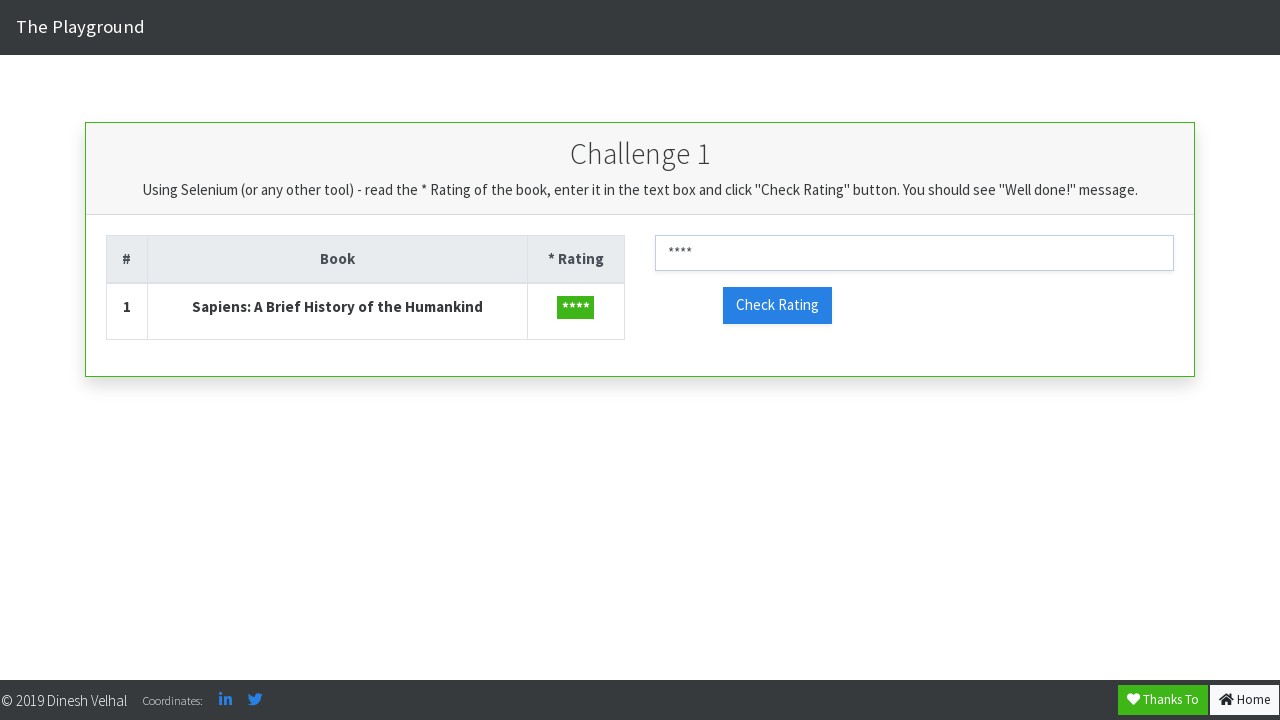

Clicked check rating button to validate at (777, 305) on #check_rating
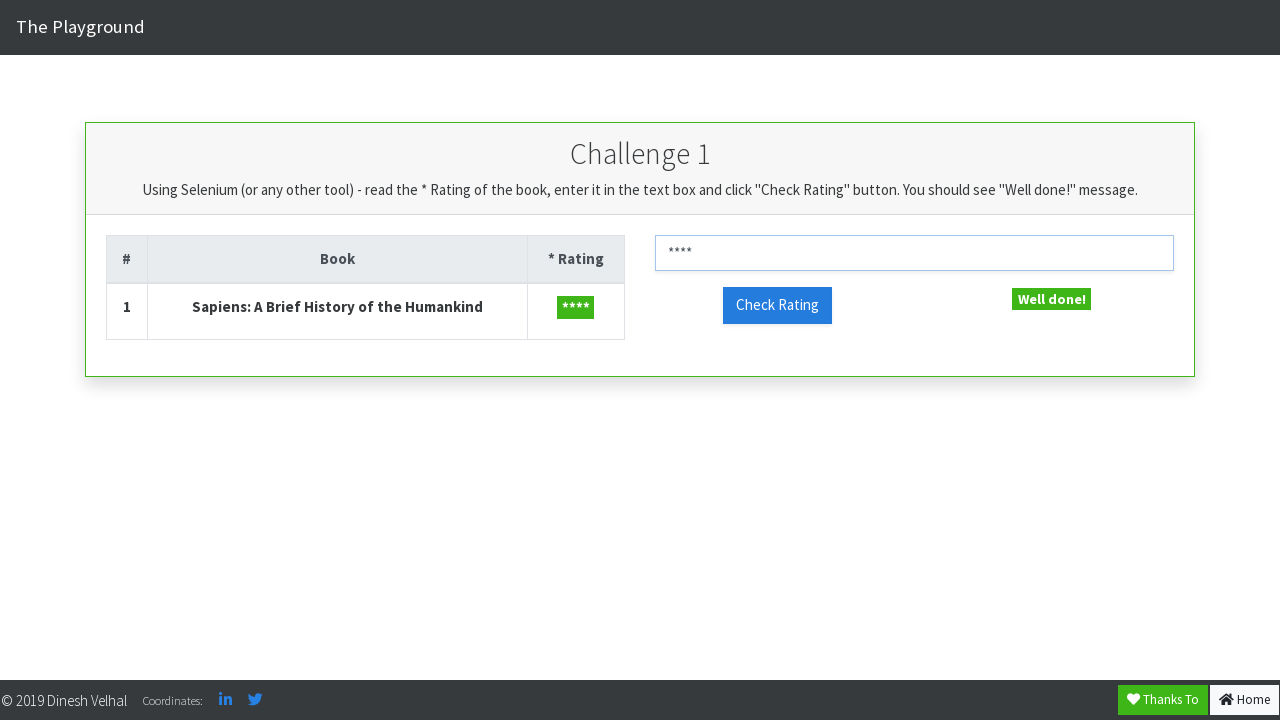

Validation message appeared confirming rating check
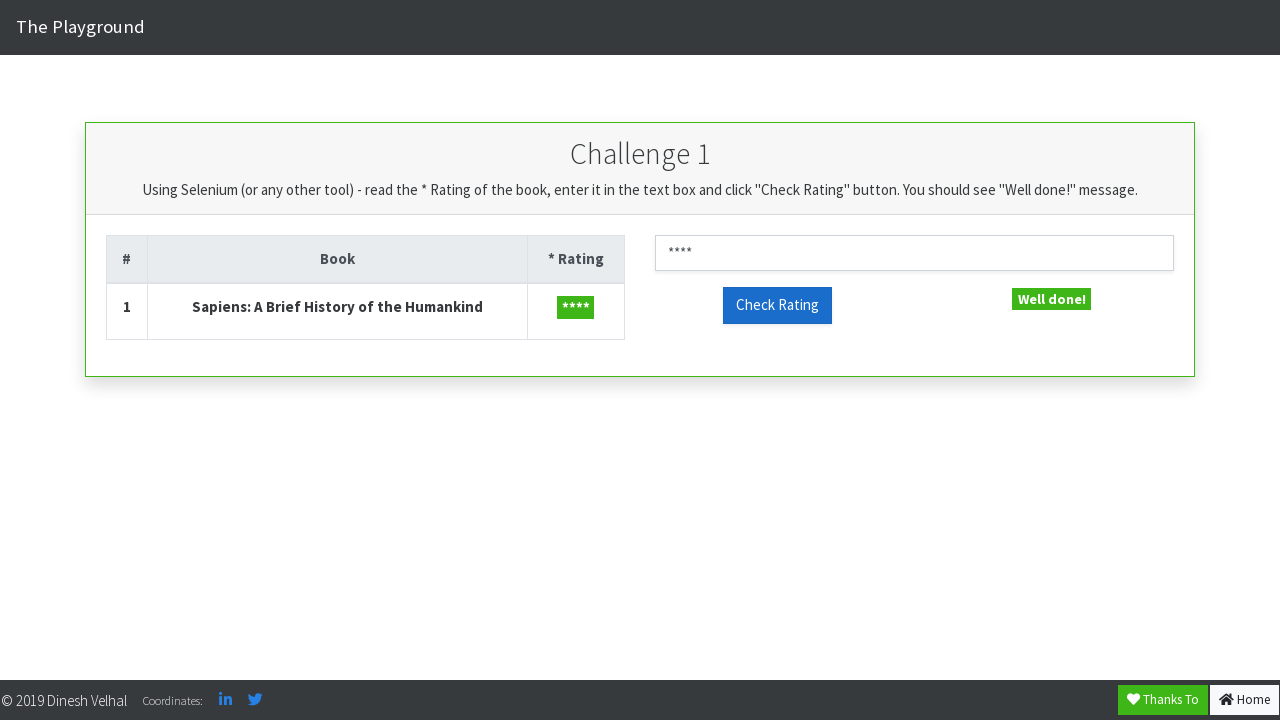

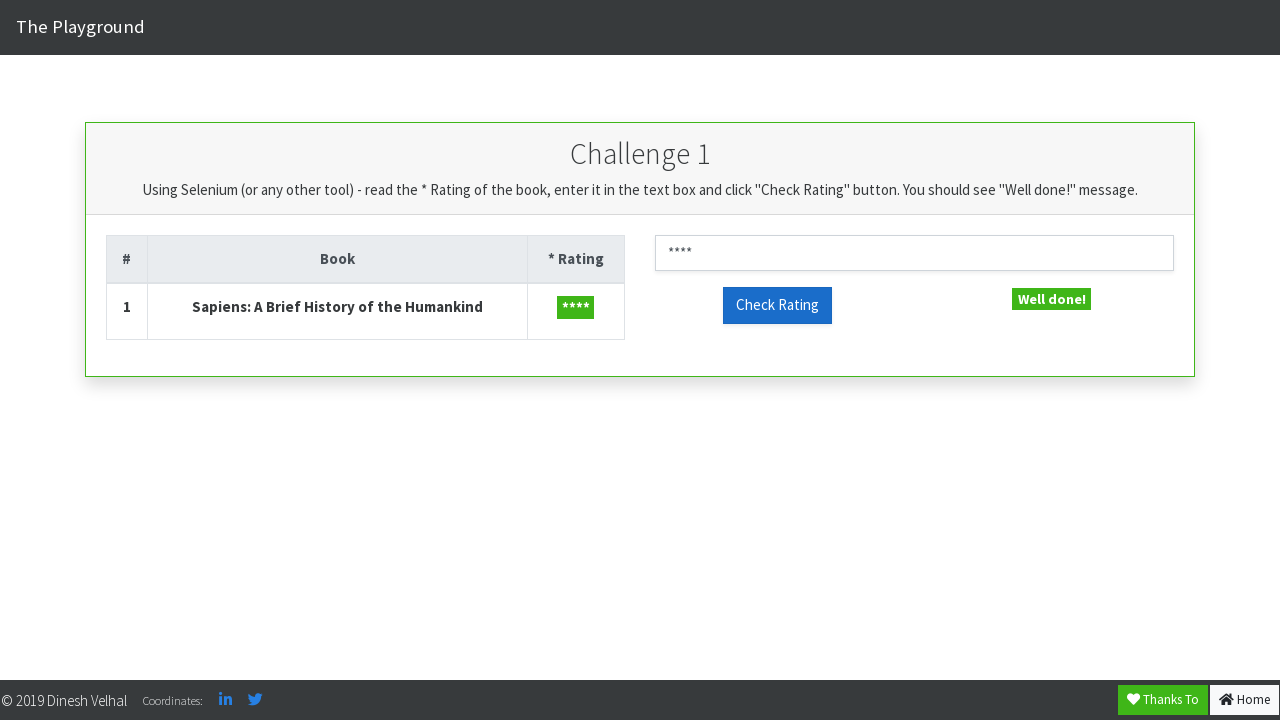